Tests slider functionality by dragging the slider handle to a new position using mouse operations

Starting URL: https://jqueryui.com/slider/

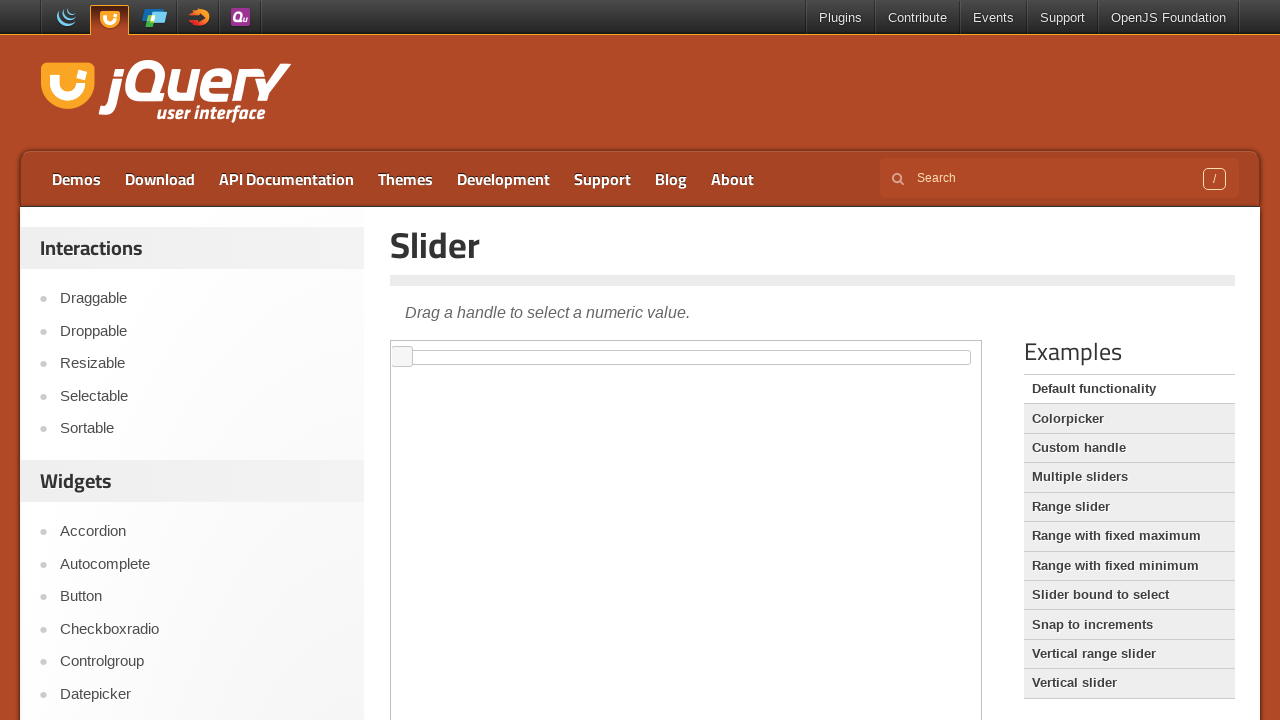

Located the demo iframe containing the slider
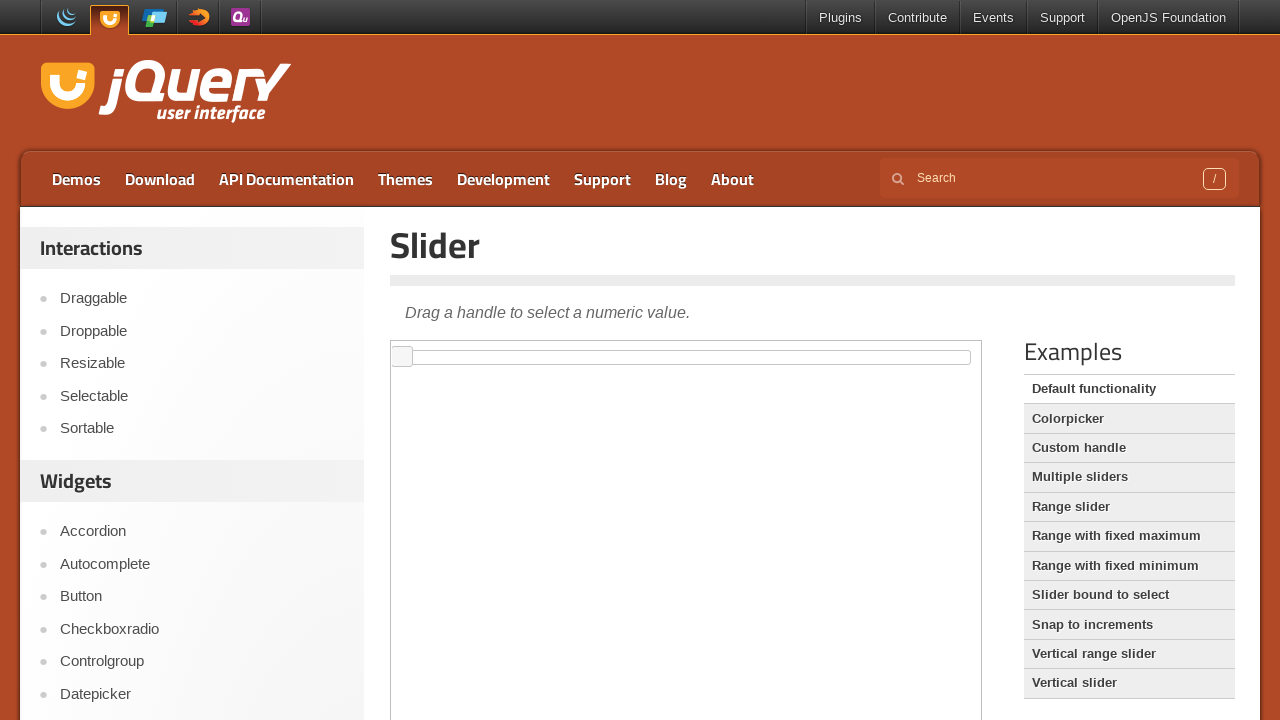

Located the slider element
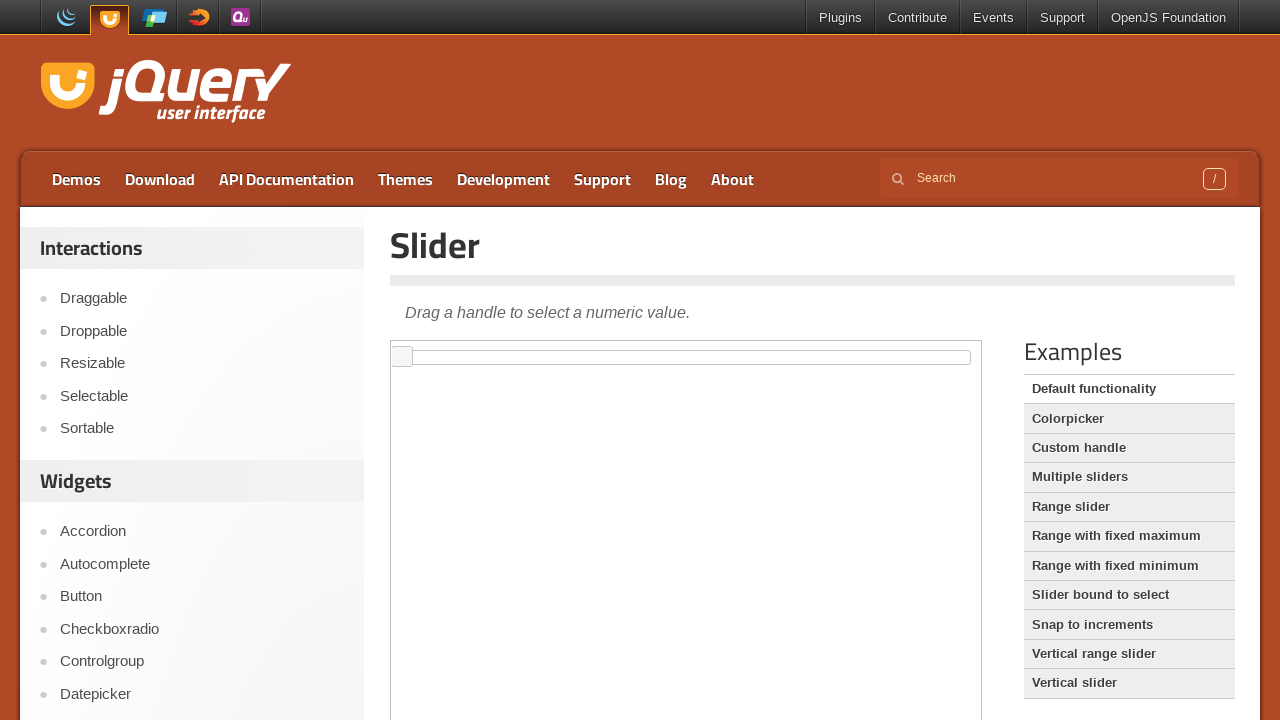

Retrieved slider bounding box dimensions
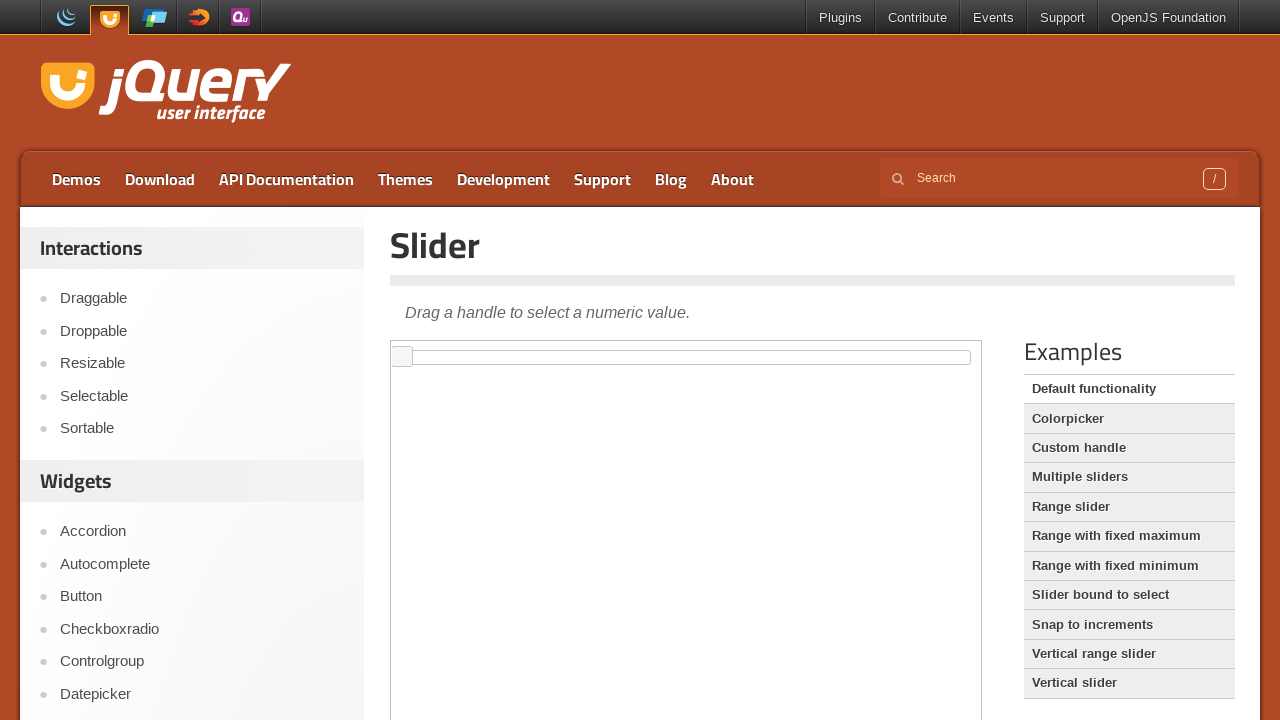

Calculated middle position of slider (width/2)
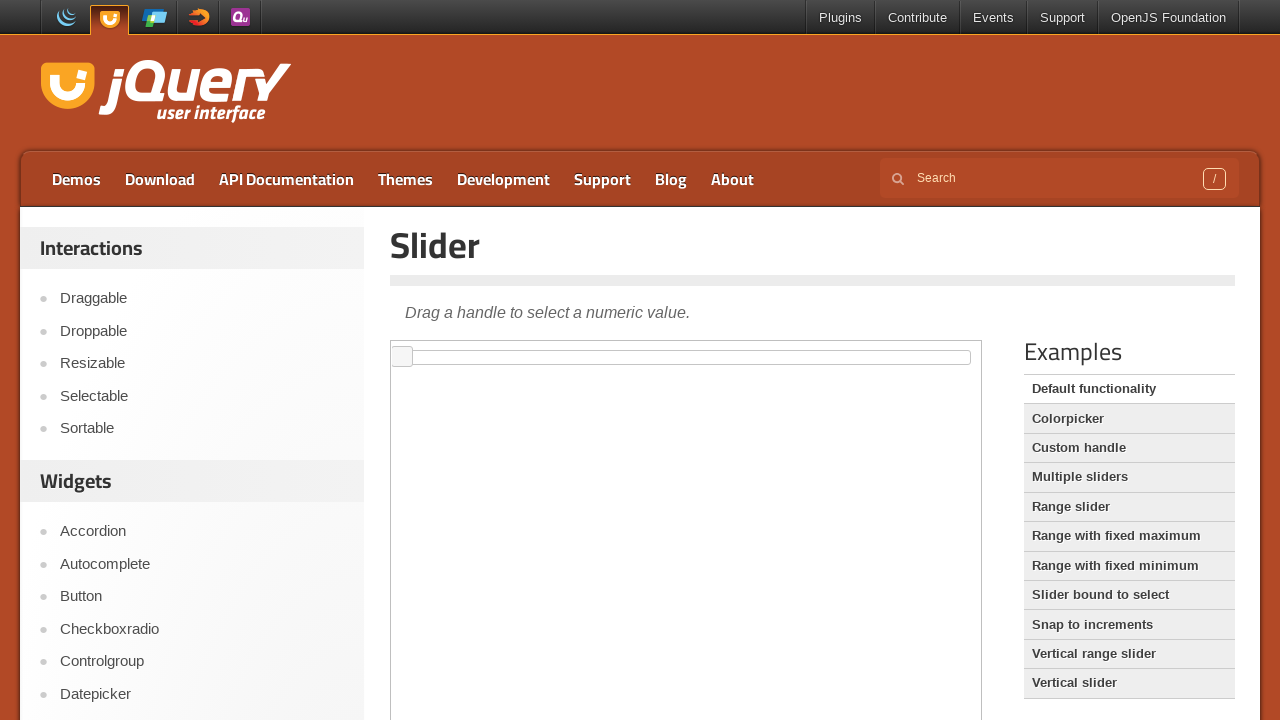

Located the slider handle element
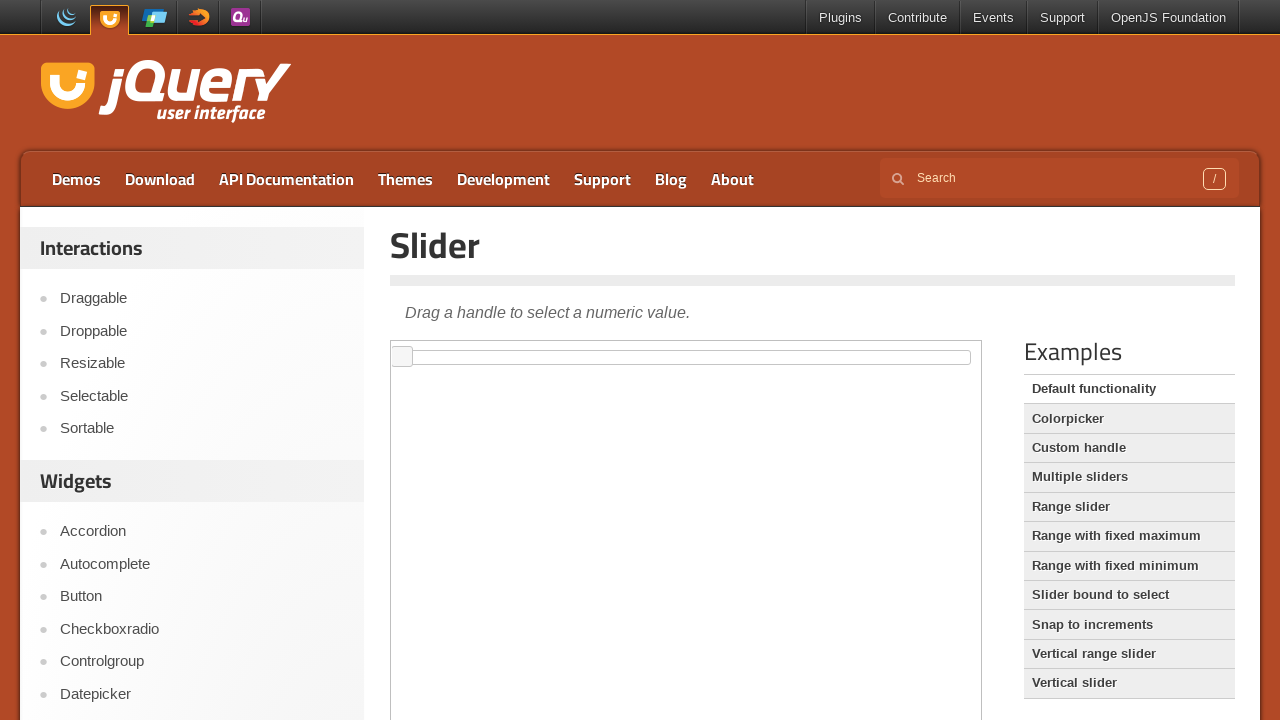

Dragged slider handle to middle position at (687, 351)
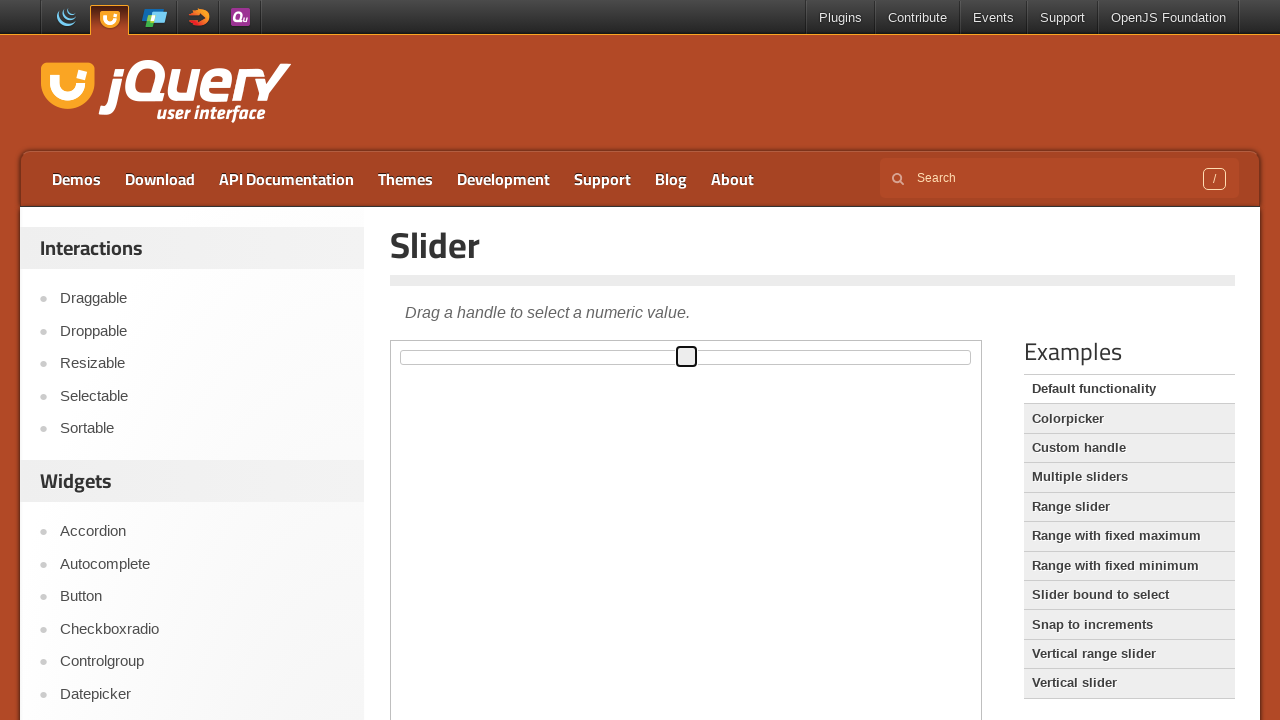

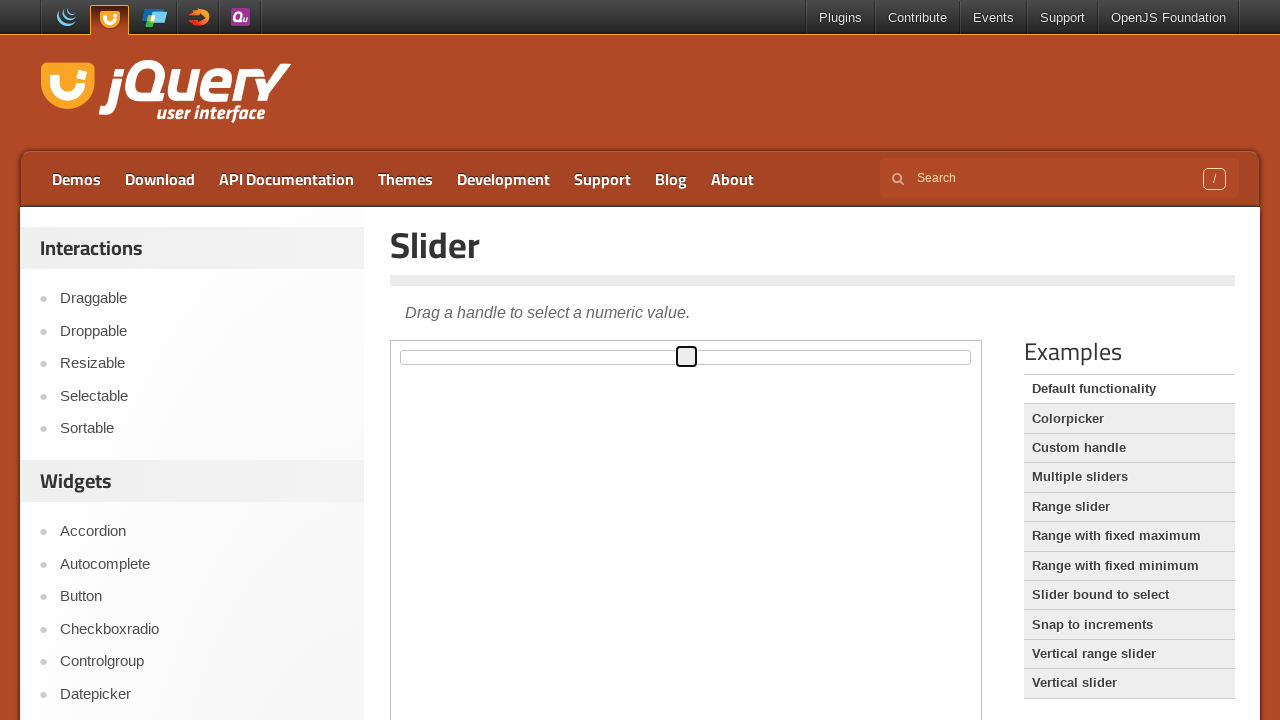